Tests autocomplete/autosuggest dropdown functionality by typing a partial query and selecting a matching option from the suggestions list

Starting URL: https://rahulshettyacademy.com/dropdownsPractise/

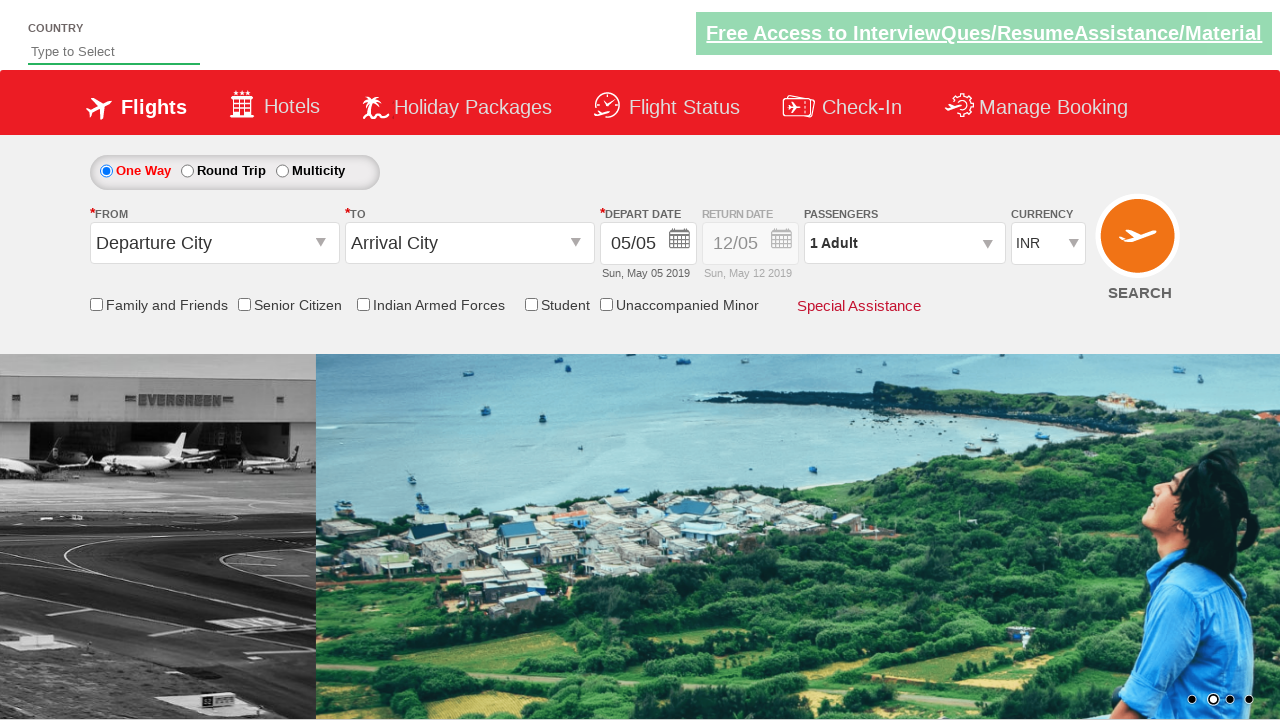

Filled autosuggest field with 'ind' on #autosuggest
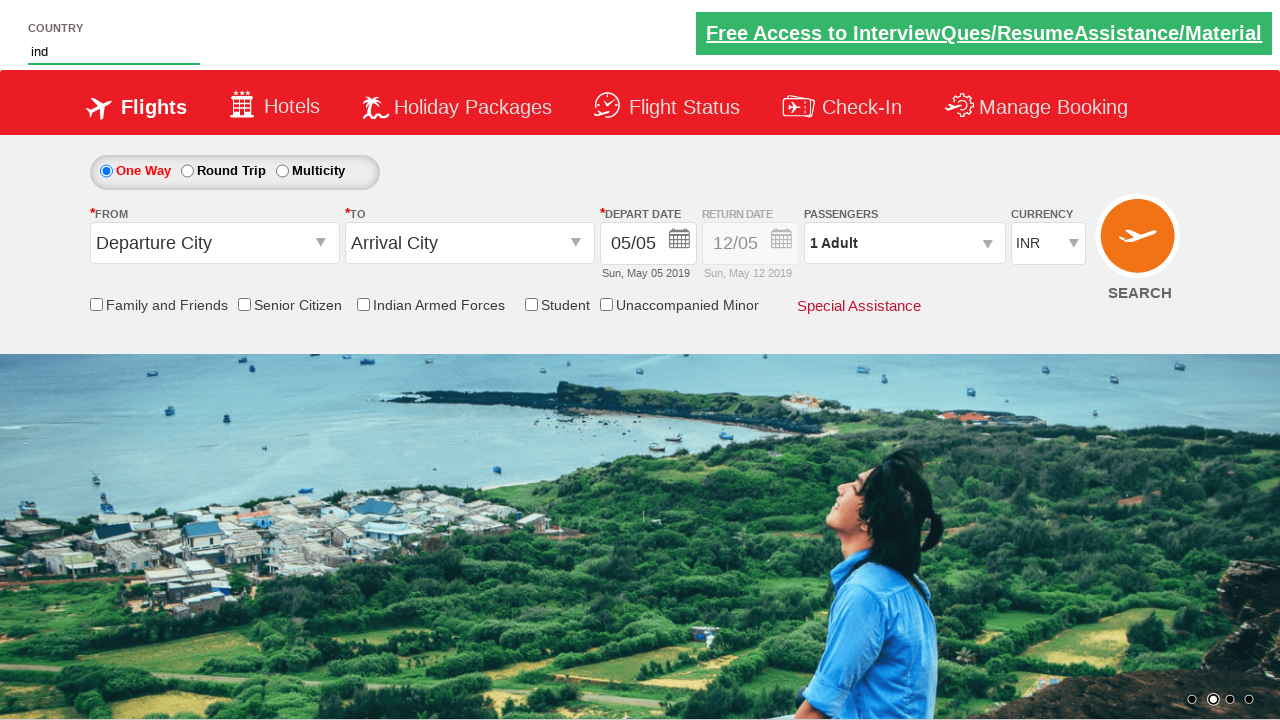

Autocomplete suggestions dropdown appeared
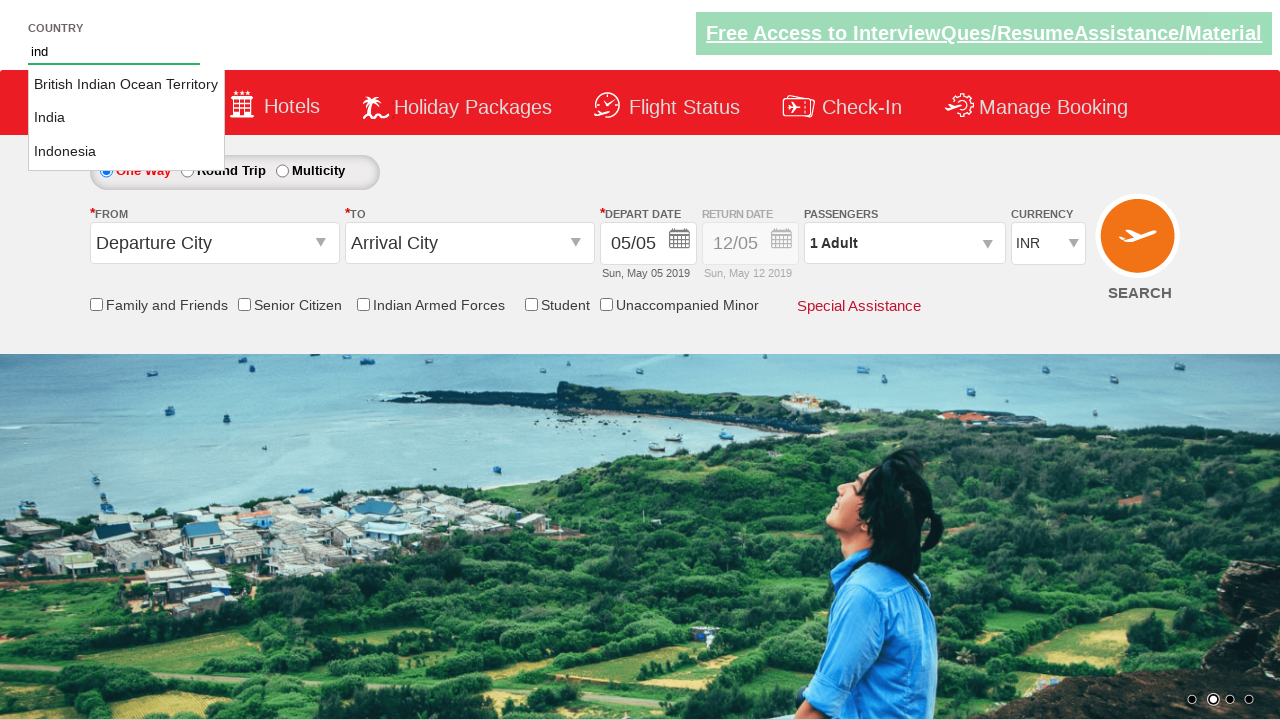

Retrieved all autocomplete suggestion options
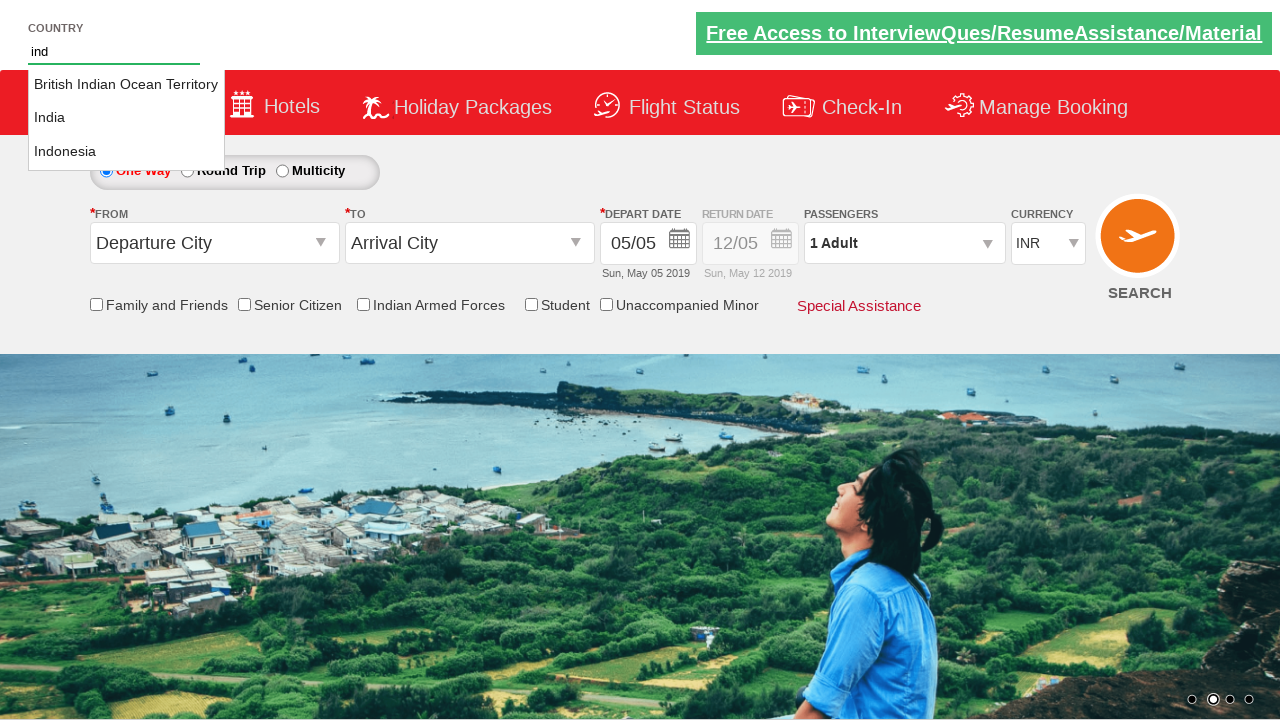

Selected 'India' from autocomplete suggestions at (126, 118) on li.ui-menu-item a >> nth=1
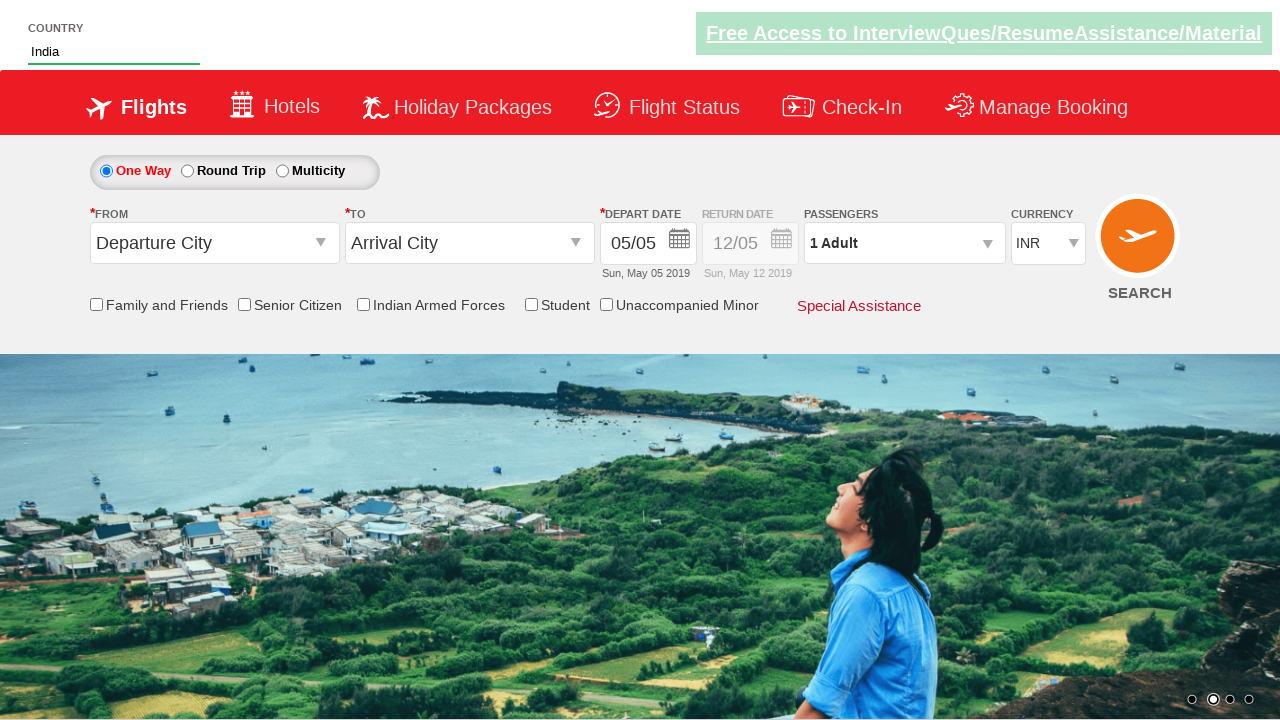

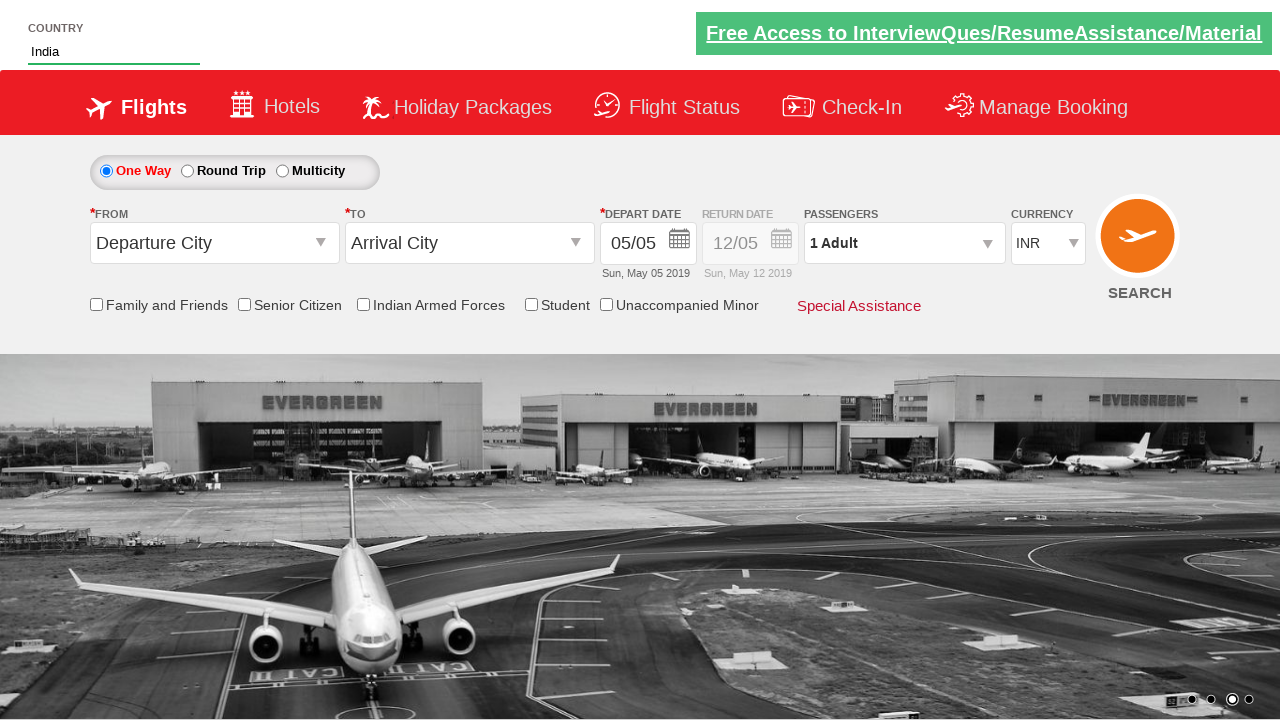